Tests a student registration form by filling in name and email fields, and verifies the form title is displayed correctly

Starting URL: https://www.tutorialspoint.com/selenium/practice/selenium_automation_practice.php

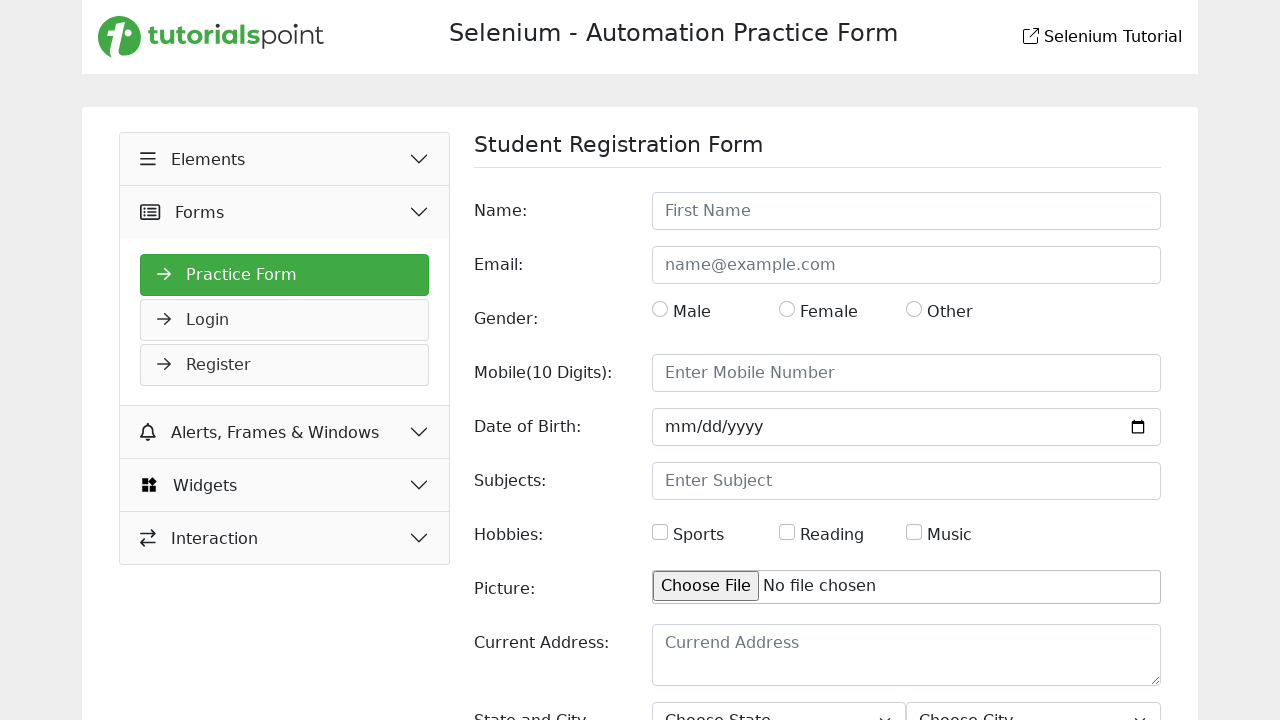

Filled name field with 'Jenda' on #name
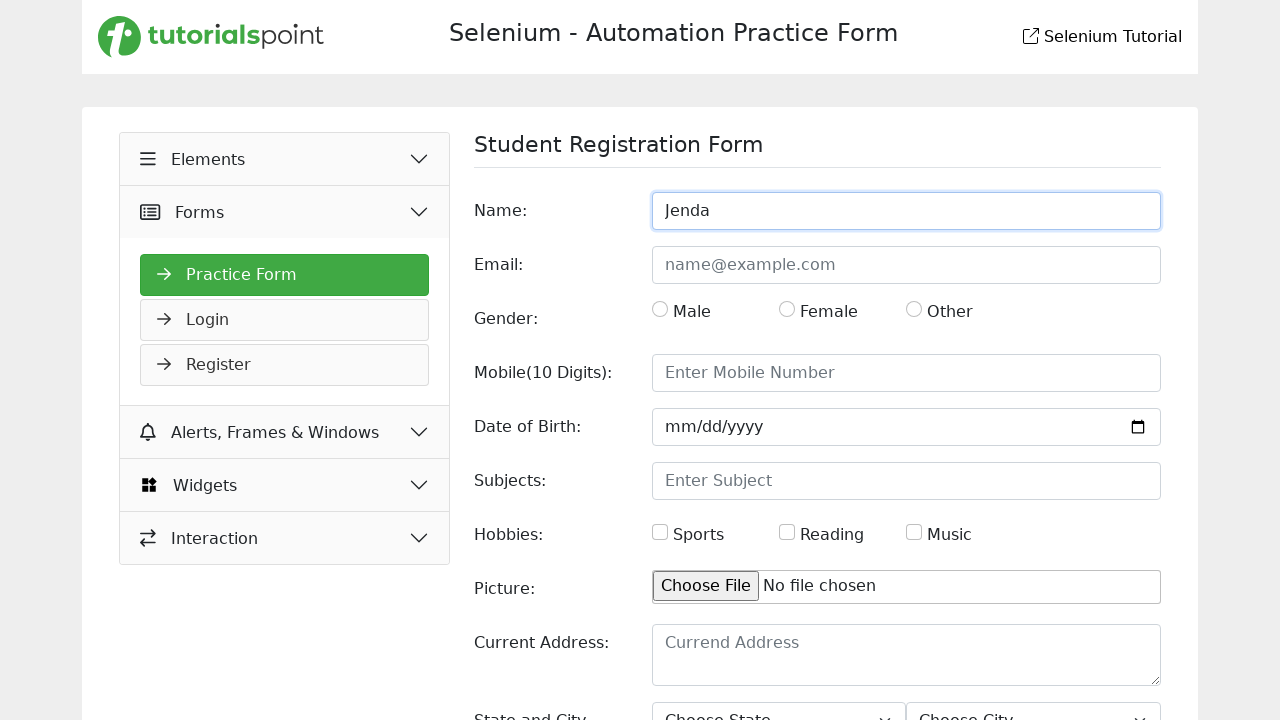

Filled email field with 'email@email.cz' on #email
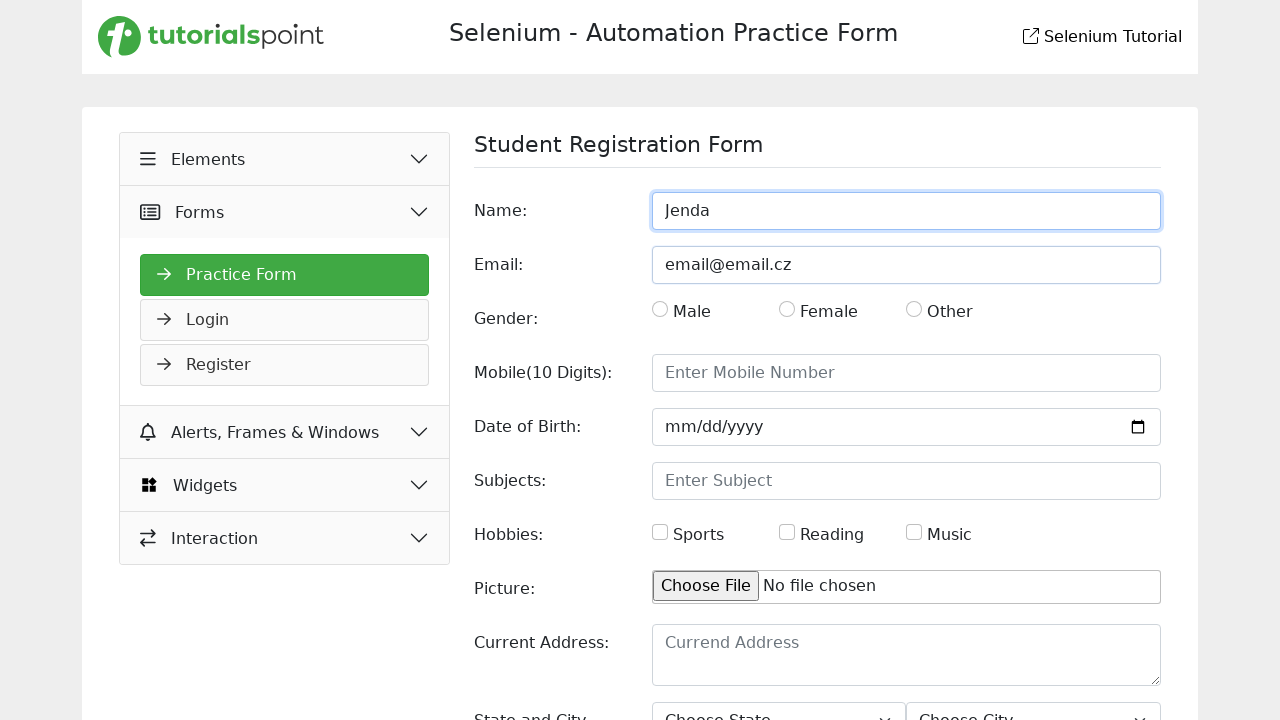

Retrieved form title text
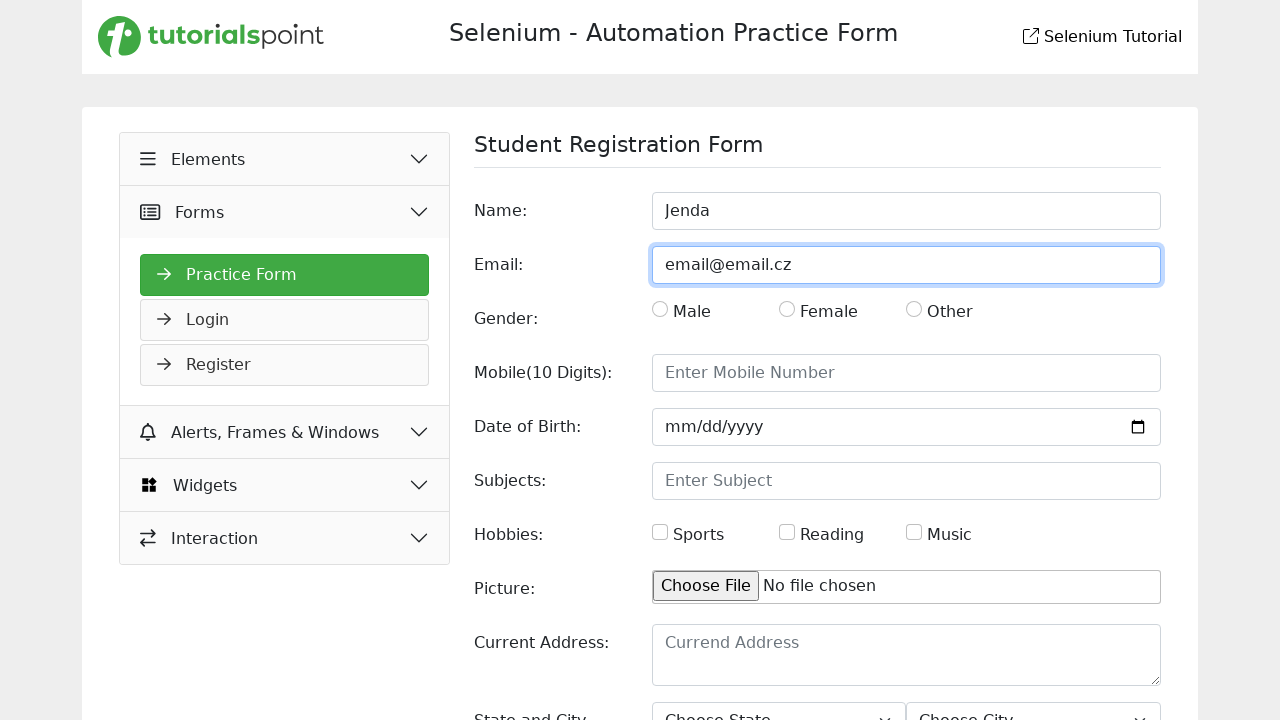

Verified form title is 'Student Registration Form'
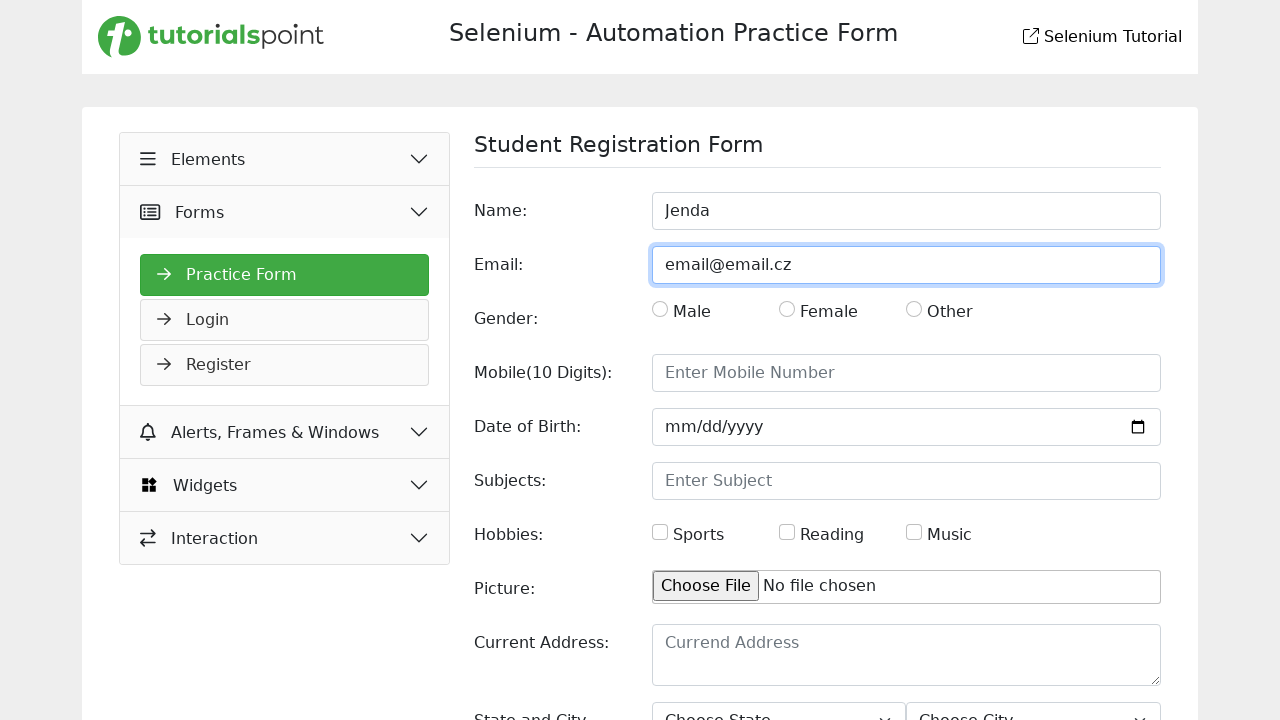

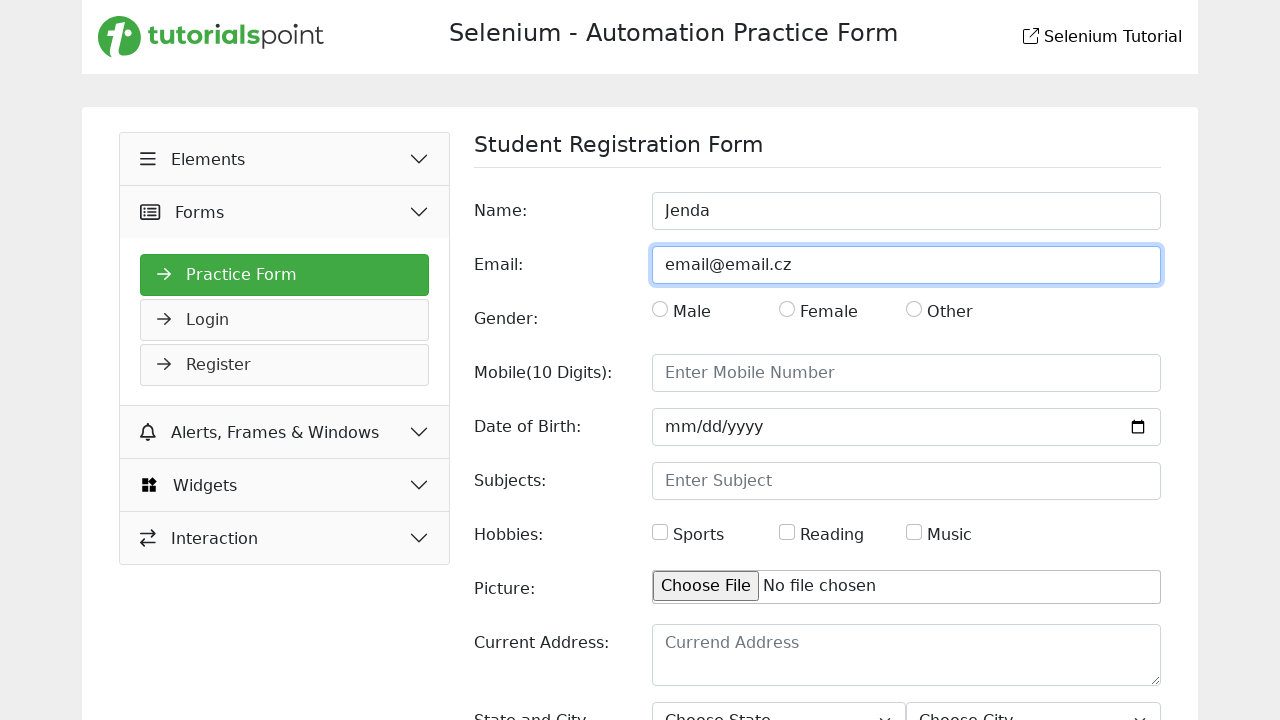